Tests filling multiple textbox elements on a demo form including single-line and multi-line text inputs for name, email, and address fields

Starting URL: https://demoqa.com/text-box

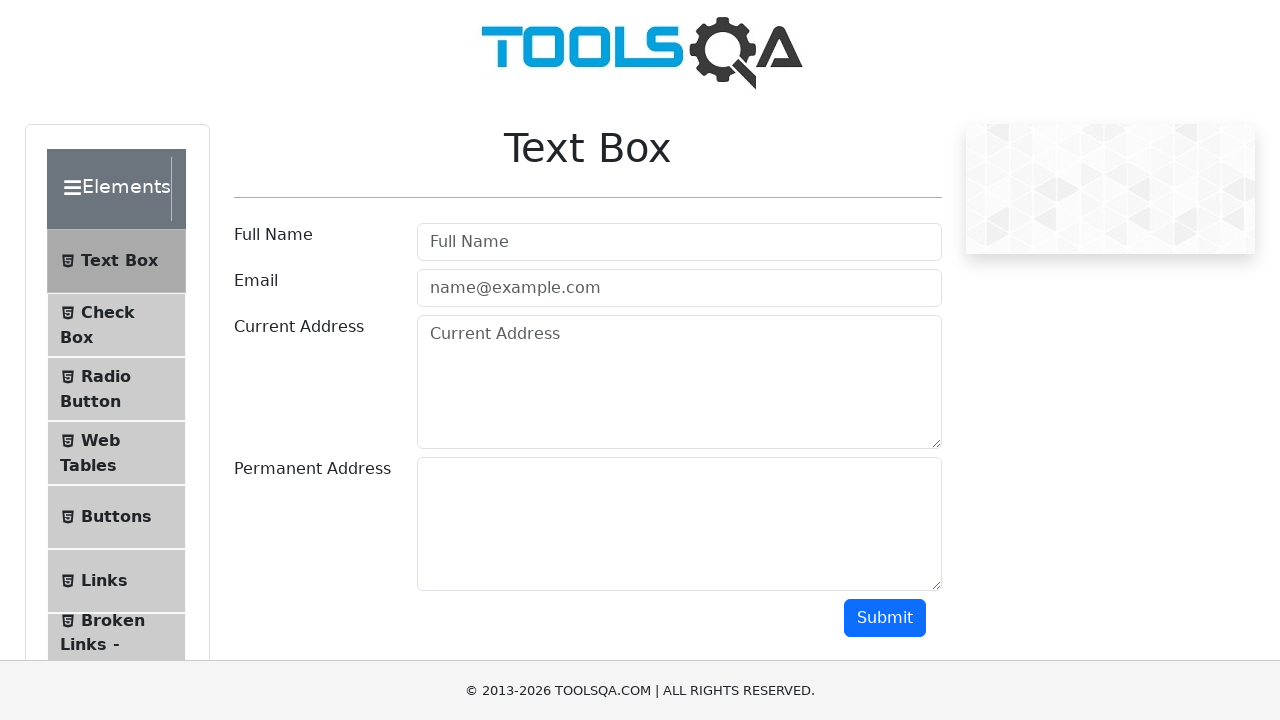

Filled username textbox with 'John Doe' on #userName
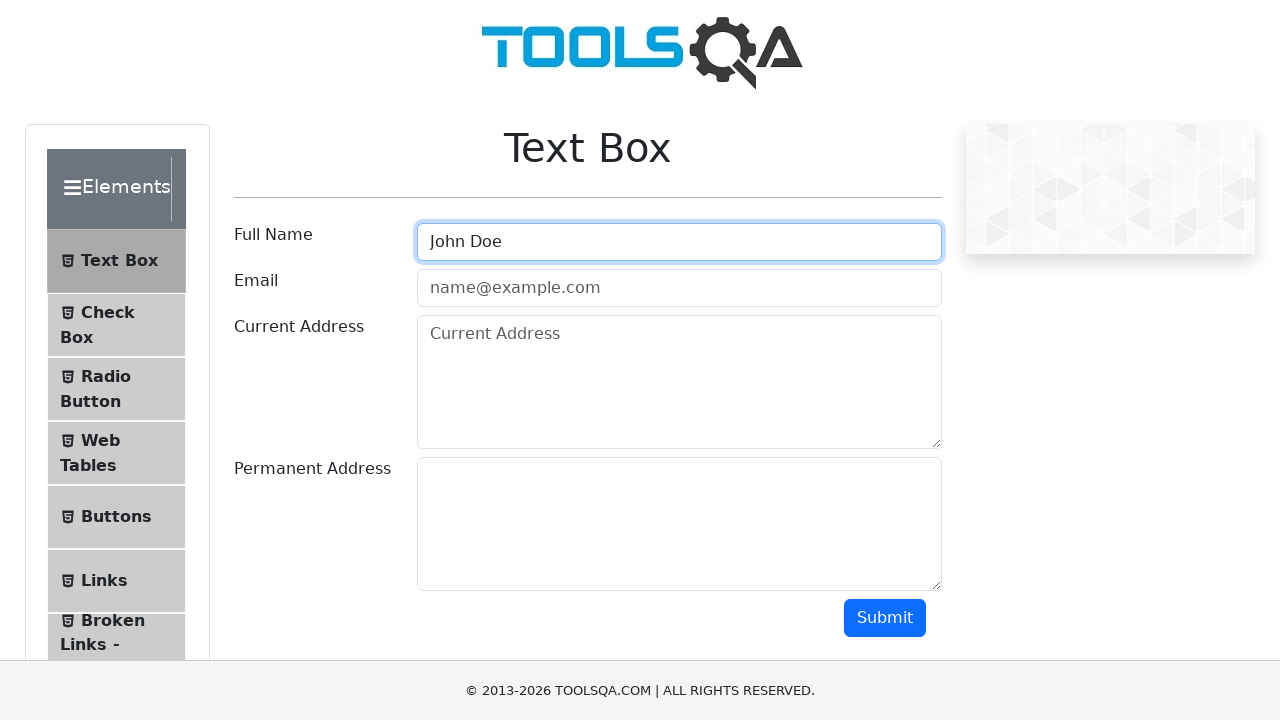

Filled email textbox with 'john.doe@testmail.com' on #userEmail
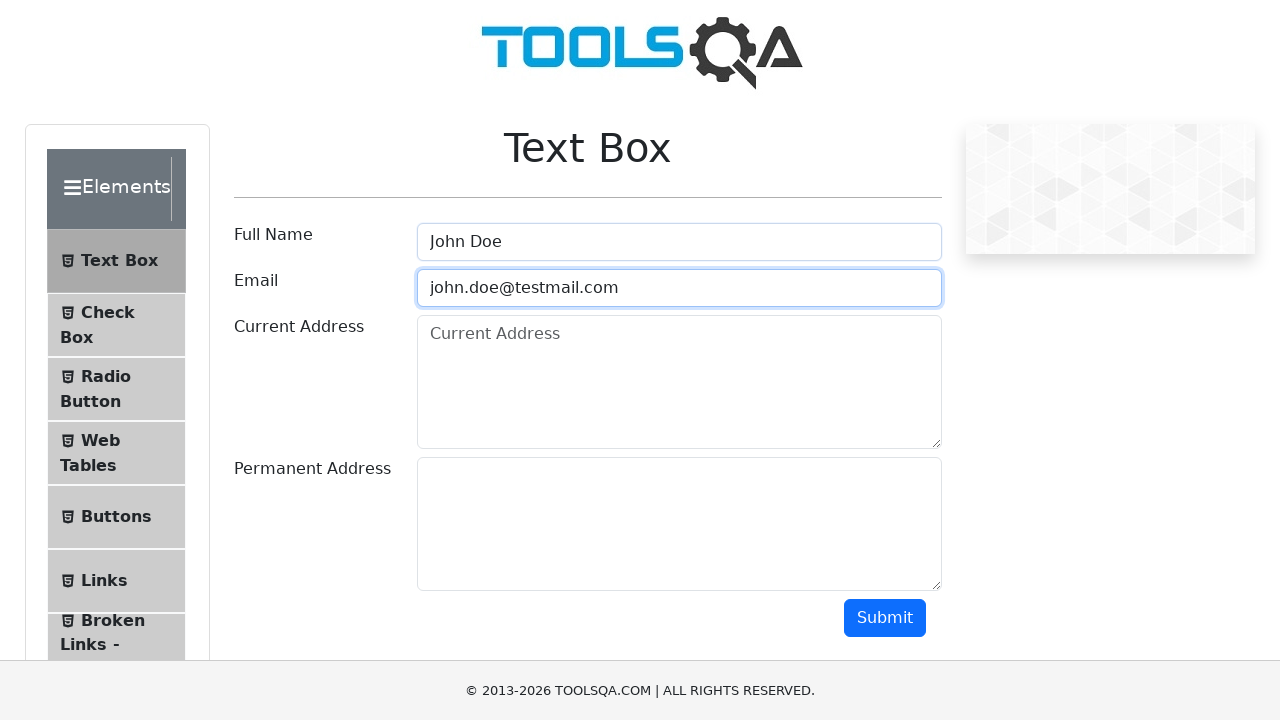

Filled current address multiline textbox with address in New York on #currentAddress
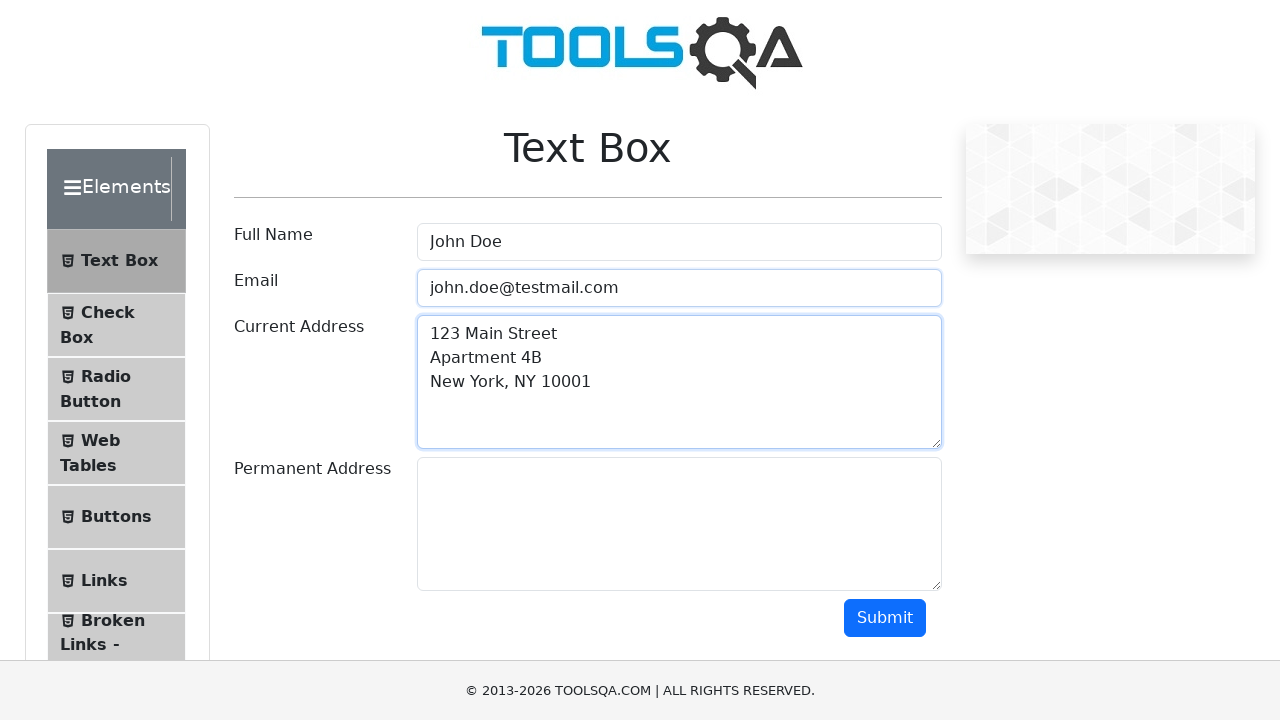

Filled permanent address multiline textbox with address in Los Angeles on #permanentAddress
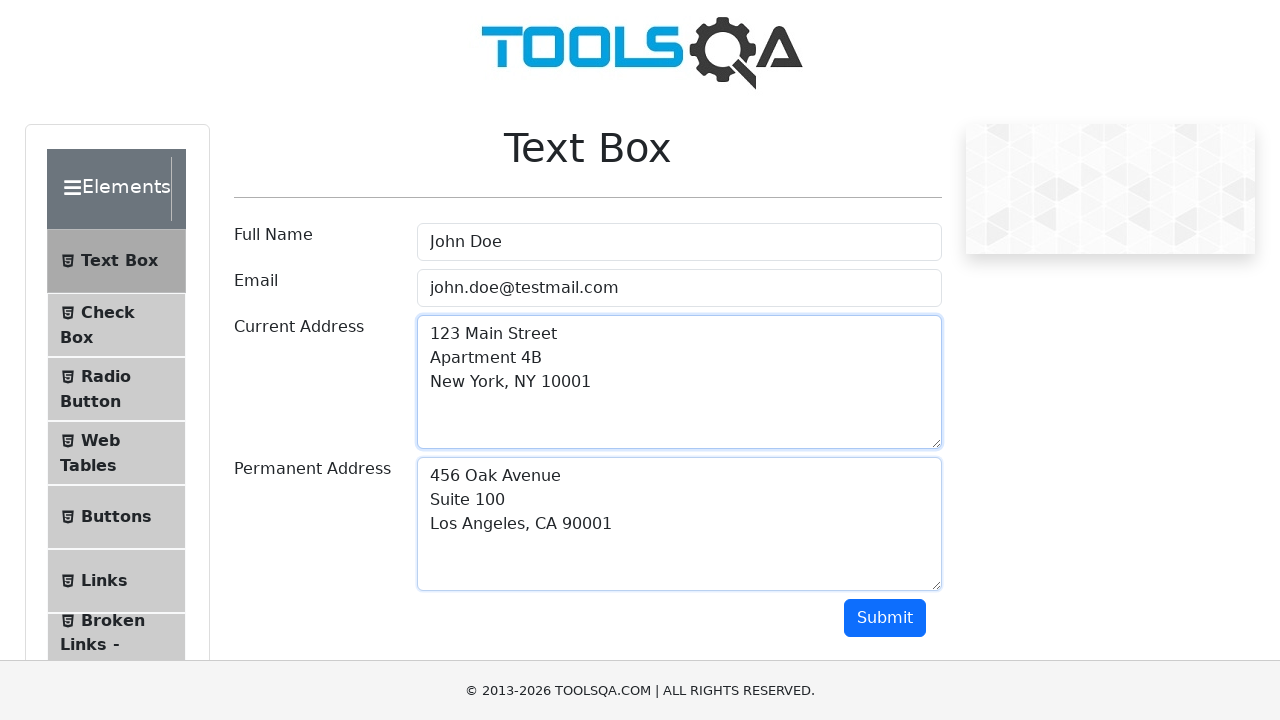

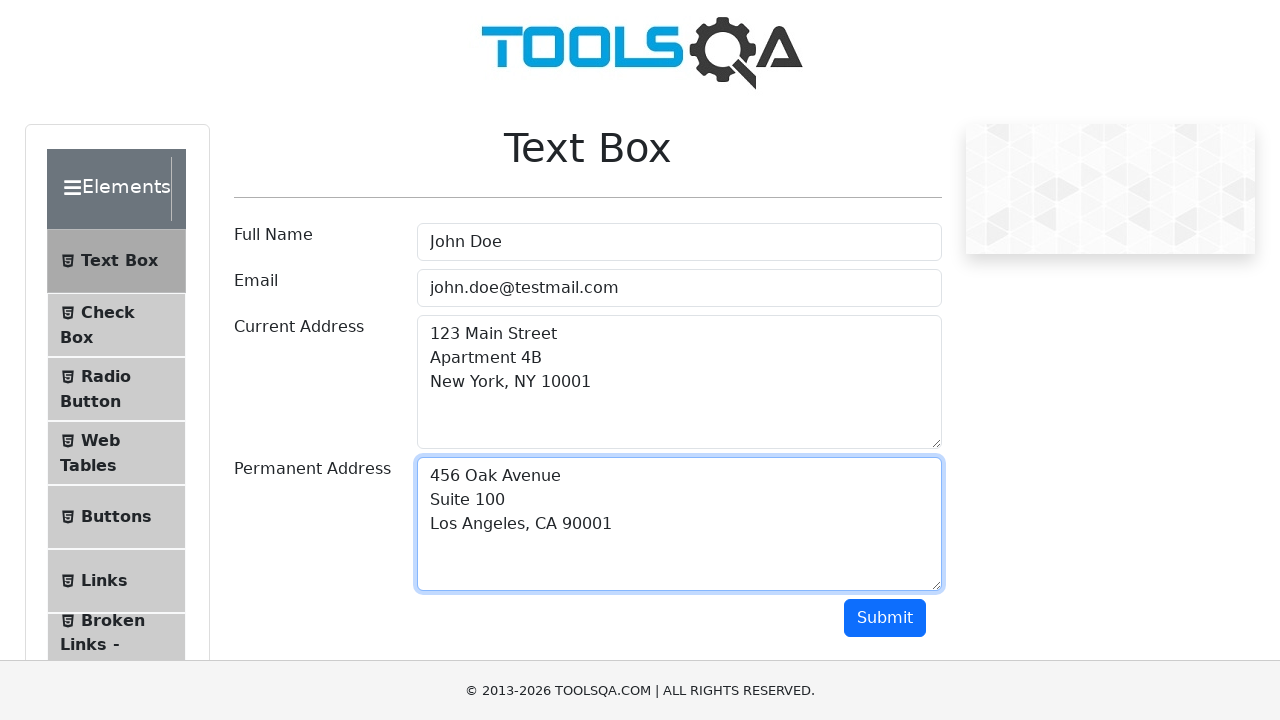